Tests iframe handling by switching to an iframe on the jQuery UI tooltip demo page and interacting with form elements inside the frame

Starting URL: https://jqueryui.com/tooltip/

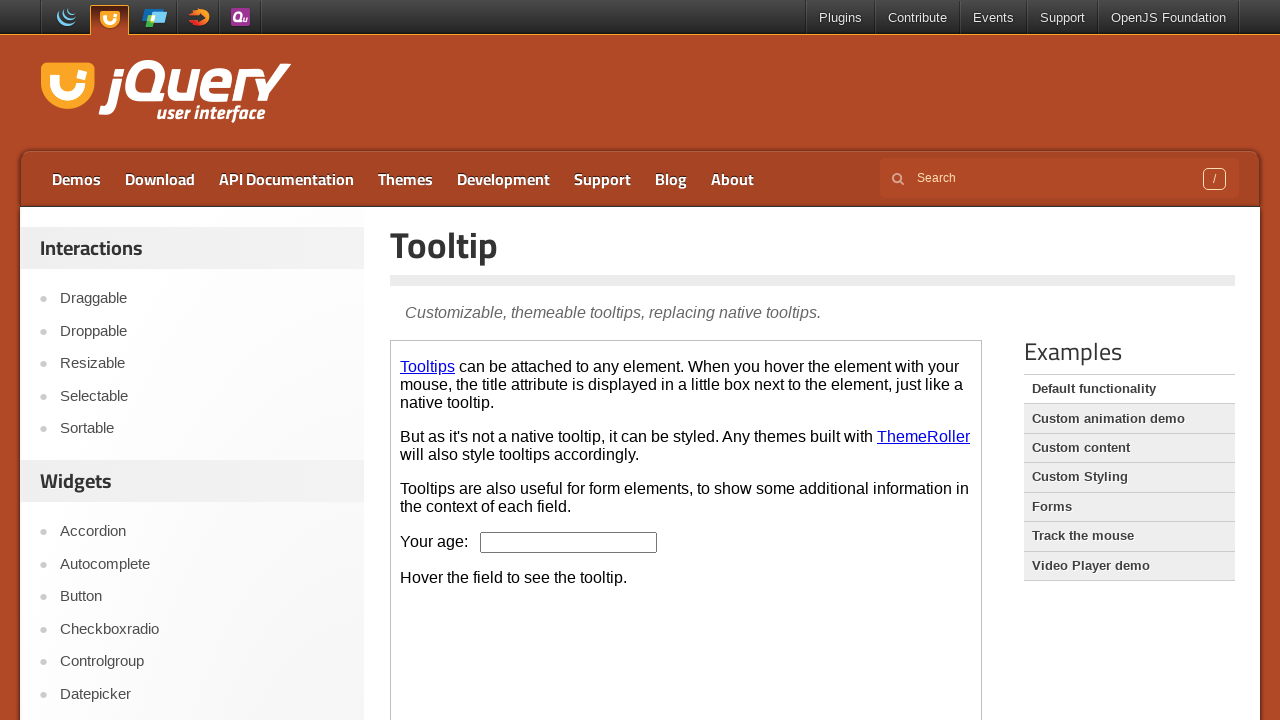

Waited for page to load with networkidle state
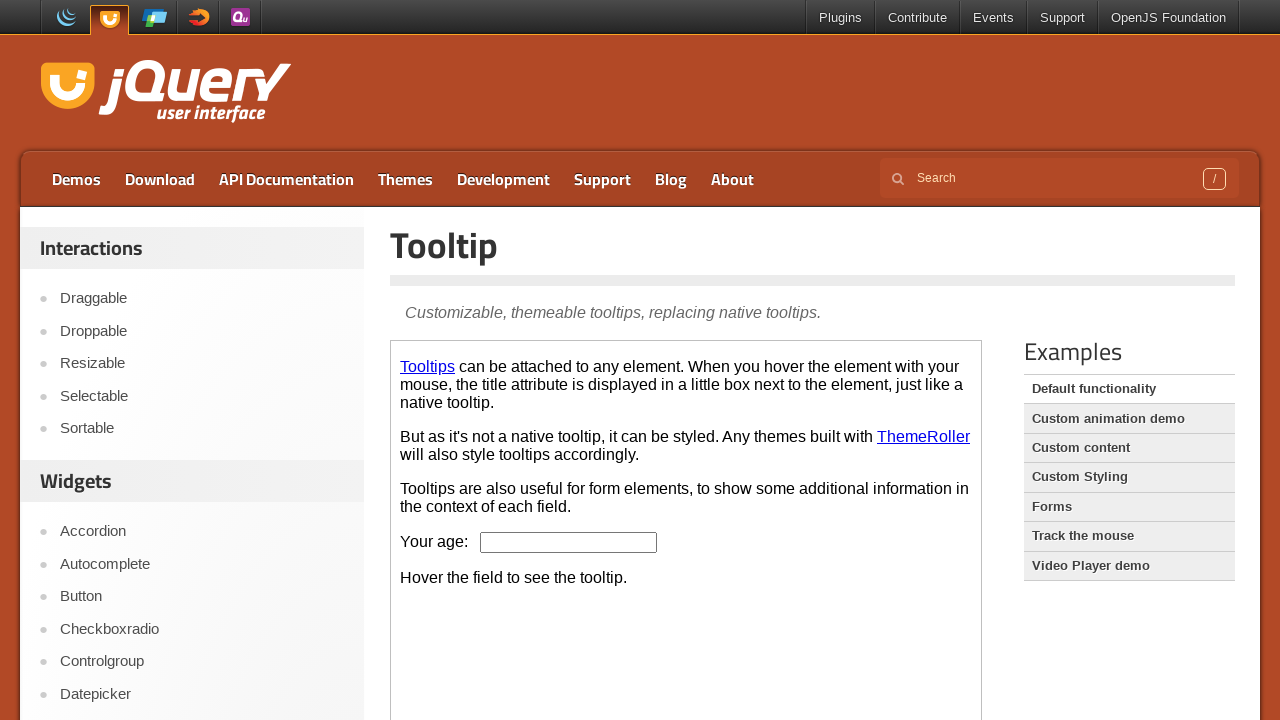

Located and switched to iframe with class 'demo-frame'
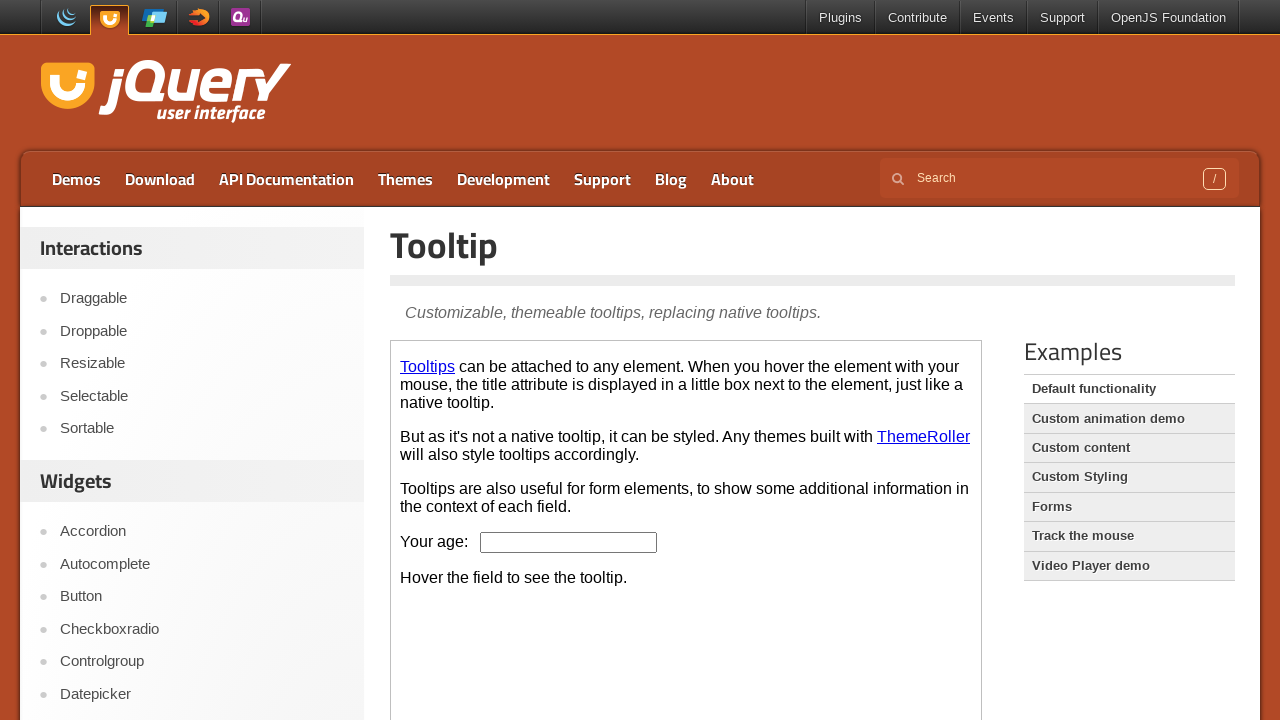

Filled age input field with value '23' inside iframe on iframe.demo-frame >> nth=0 >> internal:control=enter-frame >> input#age
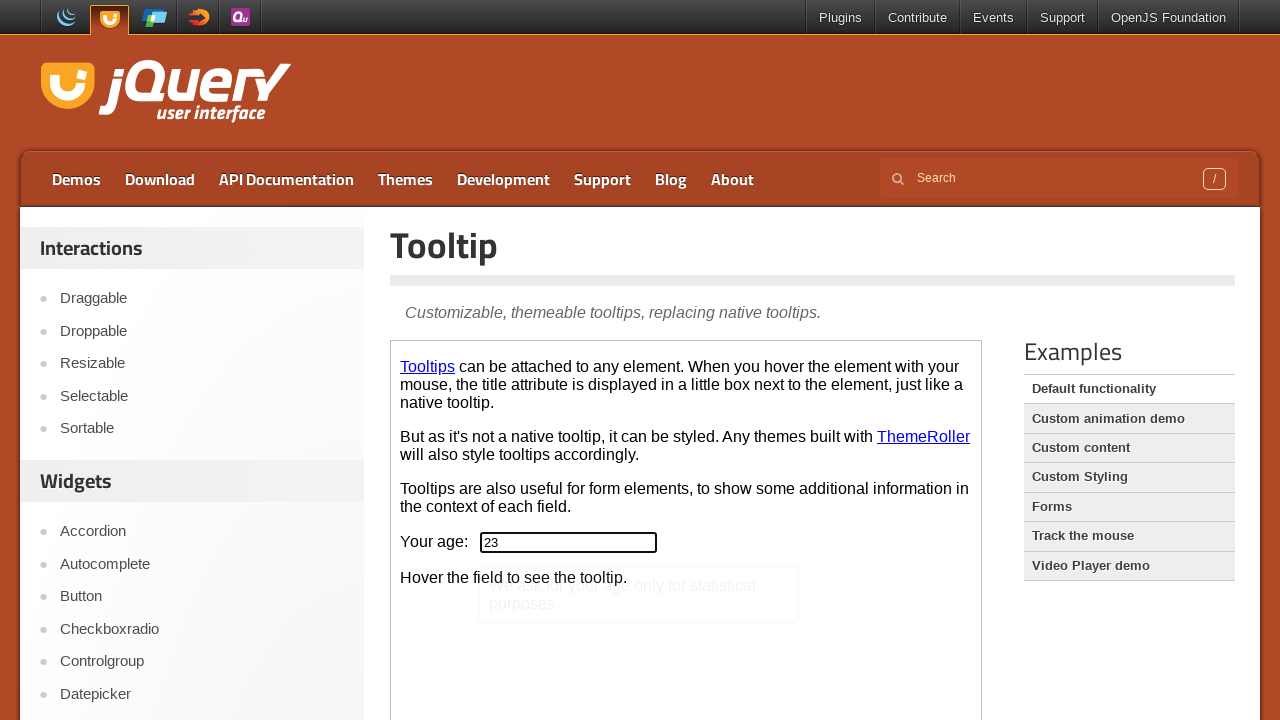

Hovered over first link with title attribute to trigger tooltip at (428, 366) on iframe.demo-frame >> nth=0 >> internal:control=enter-frame >> a[title] >> nth=0
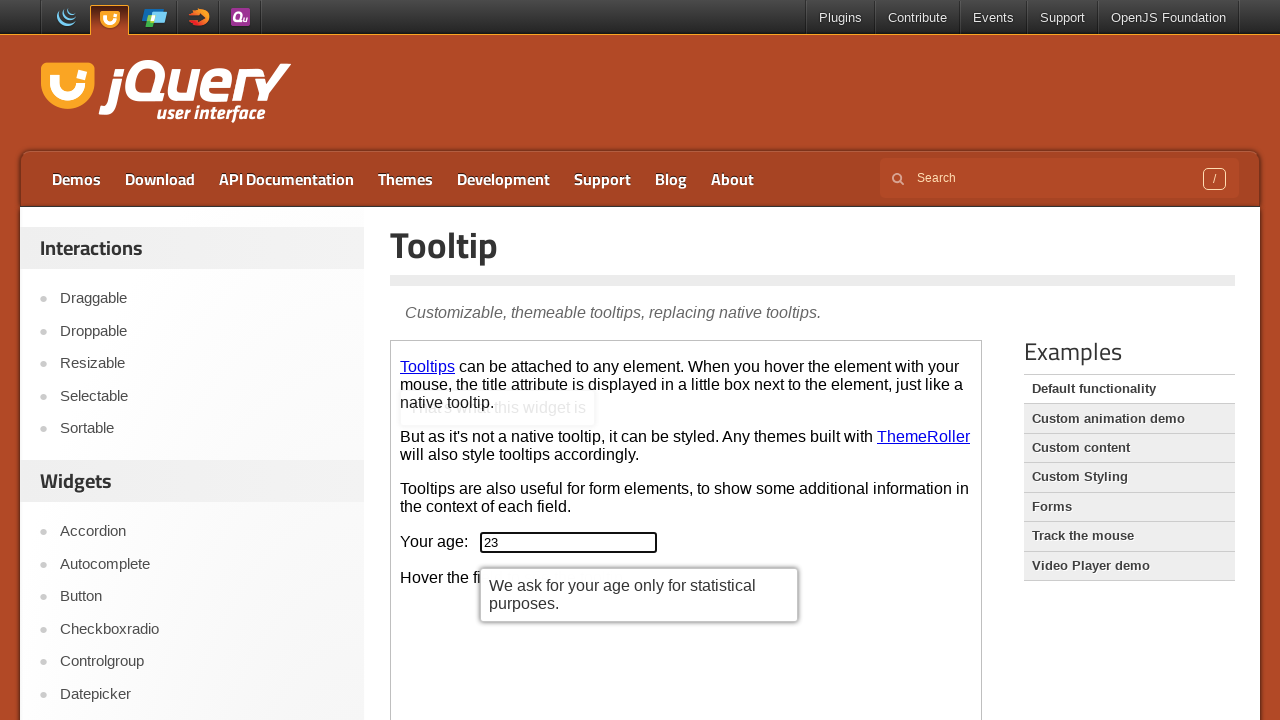

Waited 500ms for tooltip to appear
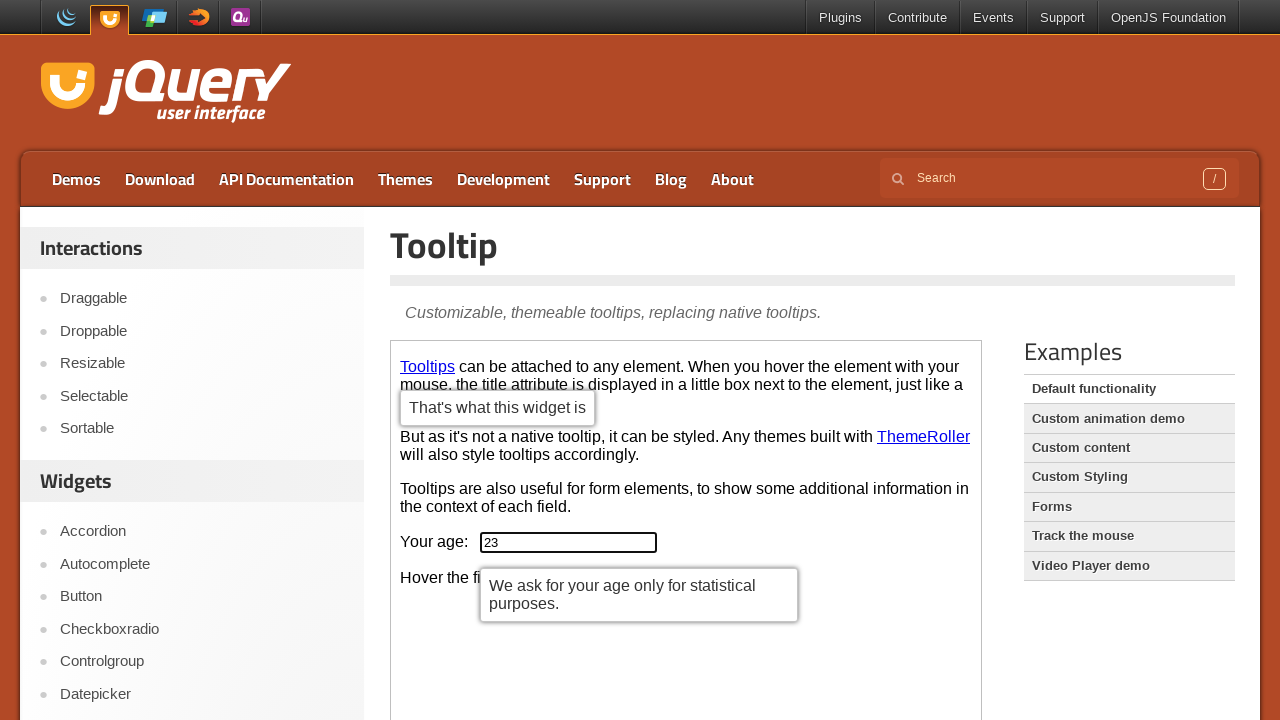

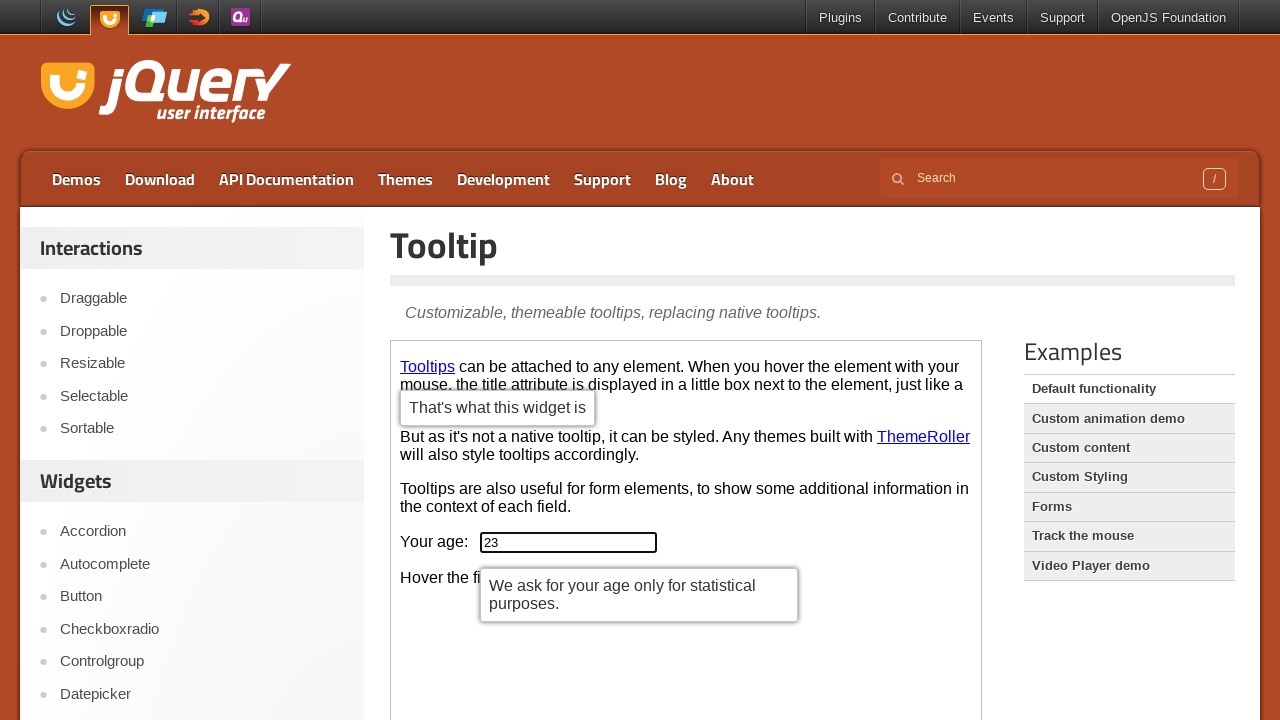